Tests dropdown functionality by navigating to the Dropdown page and selecting options from the dropdown menu.

Starting URL: https://the-internet.herokuapp.com/

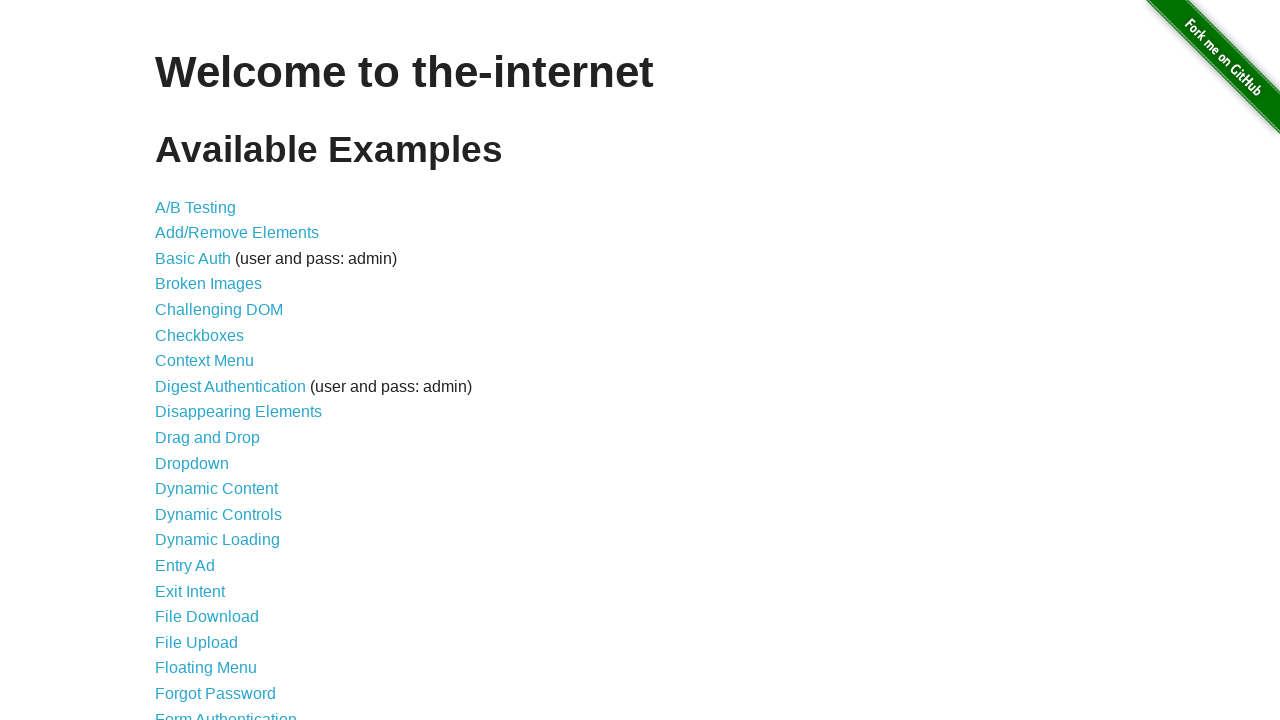

Clicked on the Dropdown link to navigate to dropdown page at (192, 463) on a[href='/dropdown']
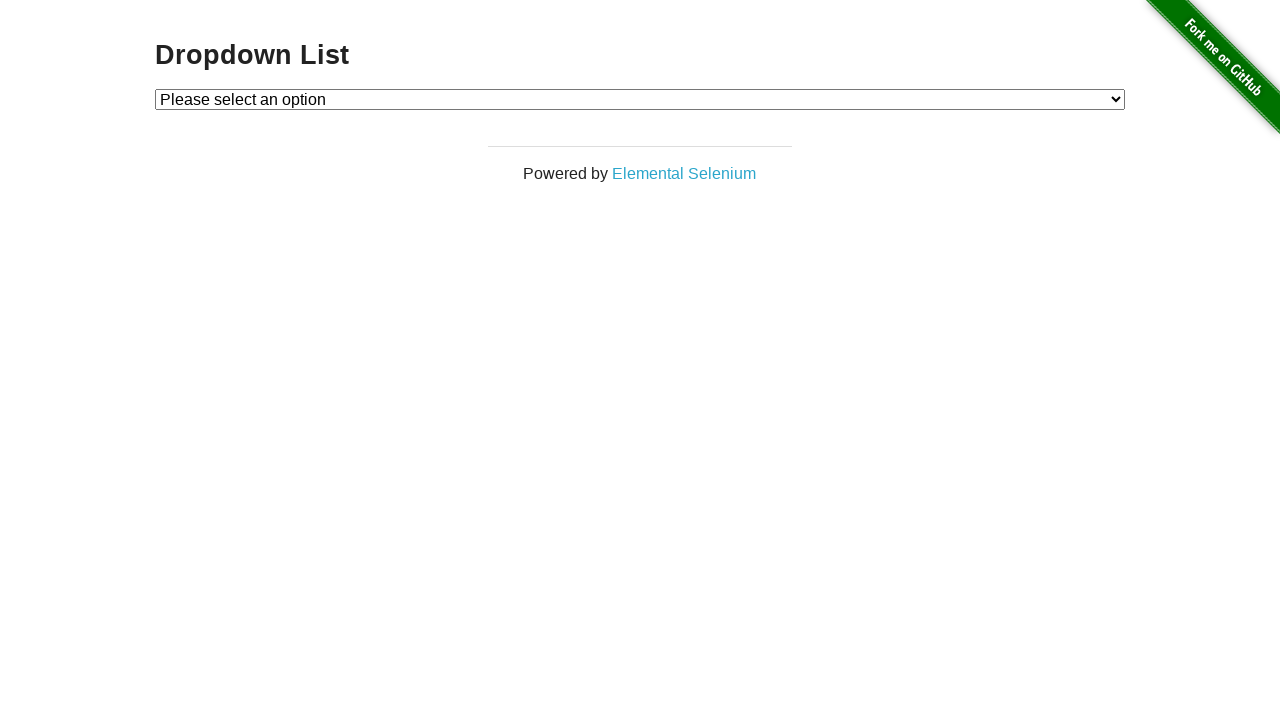

Selected first dropdown option (index 1) on #dropdown
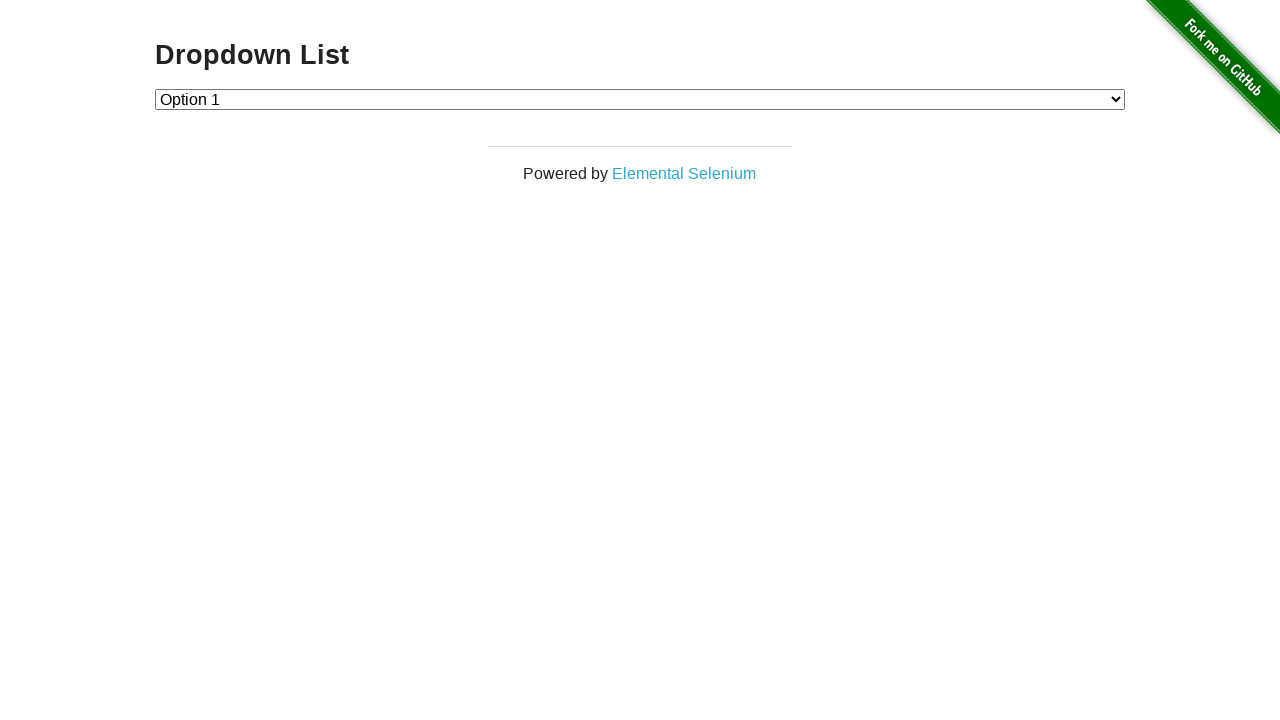

Selected second dropdown option (index 2) on #dropdown
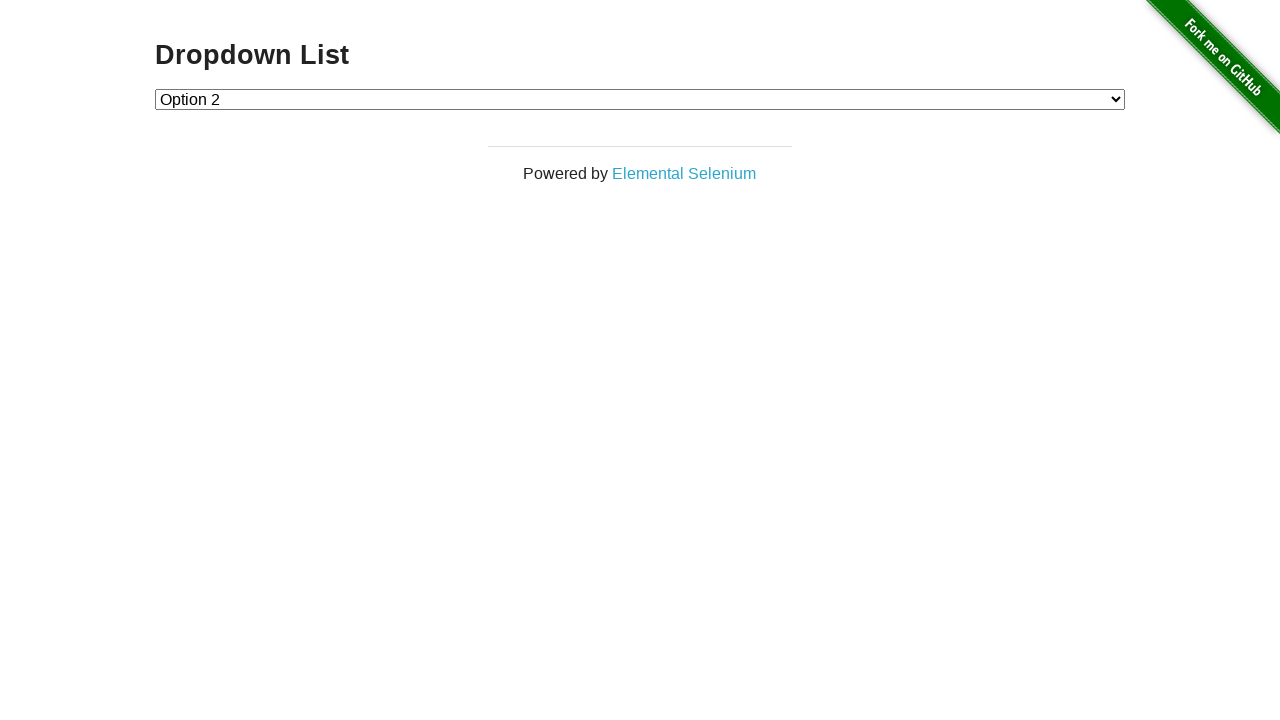

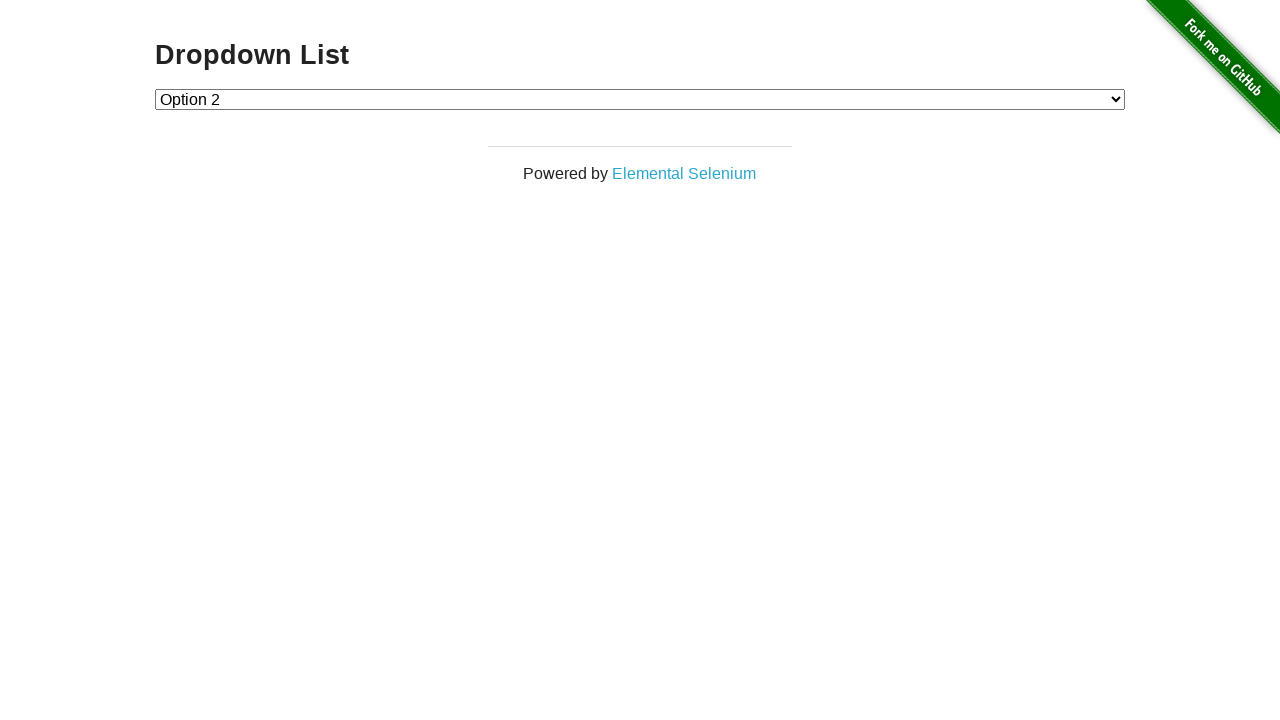